Tests JavaScript prompt popup handling by clicking a button to trigger a prompt, entering text, accepting it, and verifying the result is displayed

Starting URL: https://www.w3schools.com/jsref/tryit.asp?filename=tryjsref_prompt

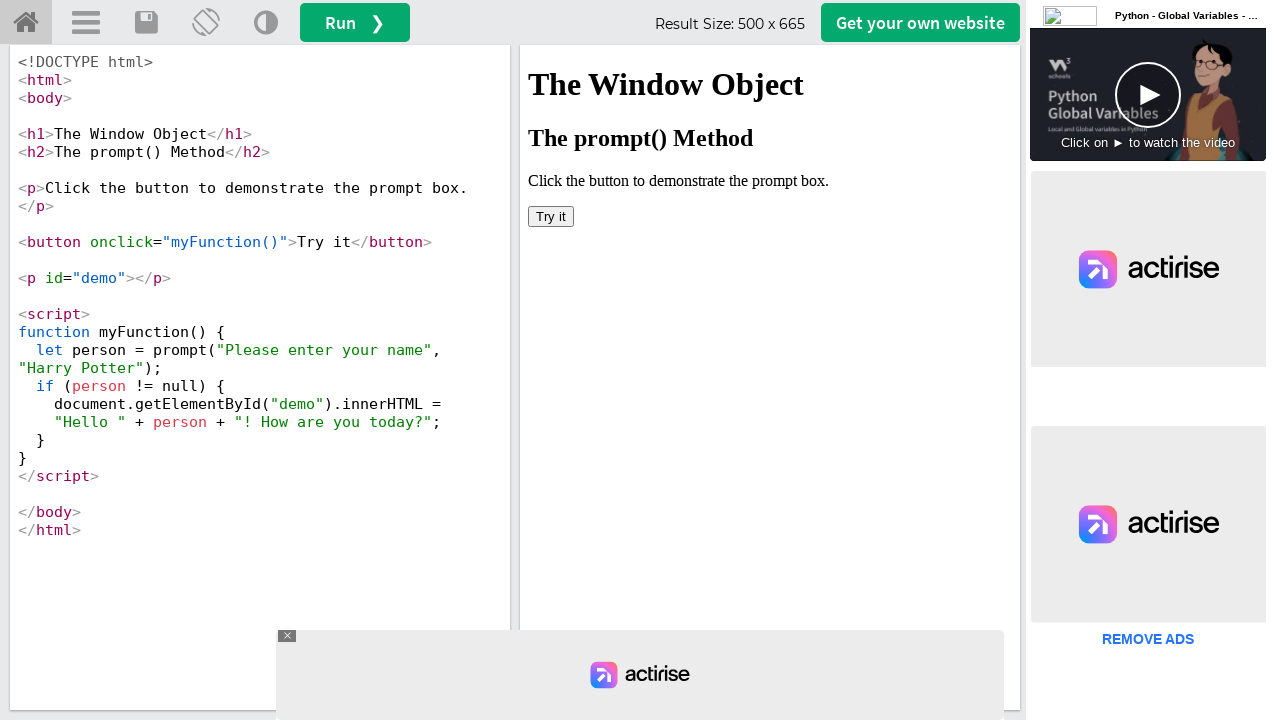

Located iframe with ID 'iframeResult'
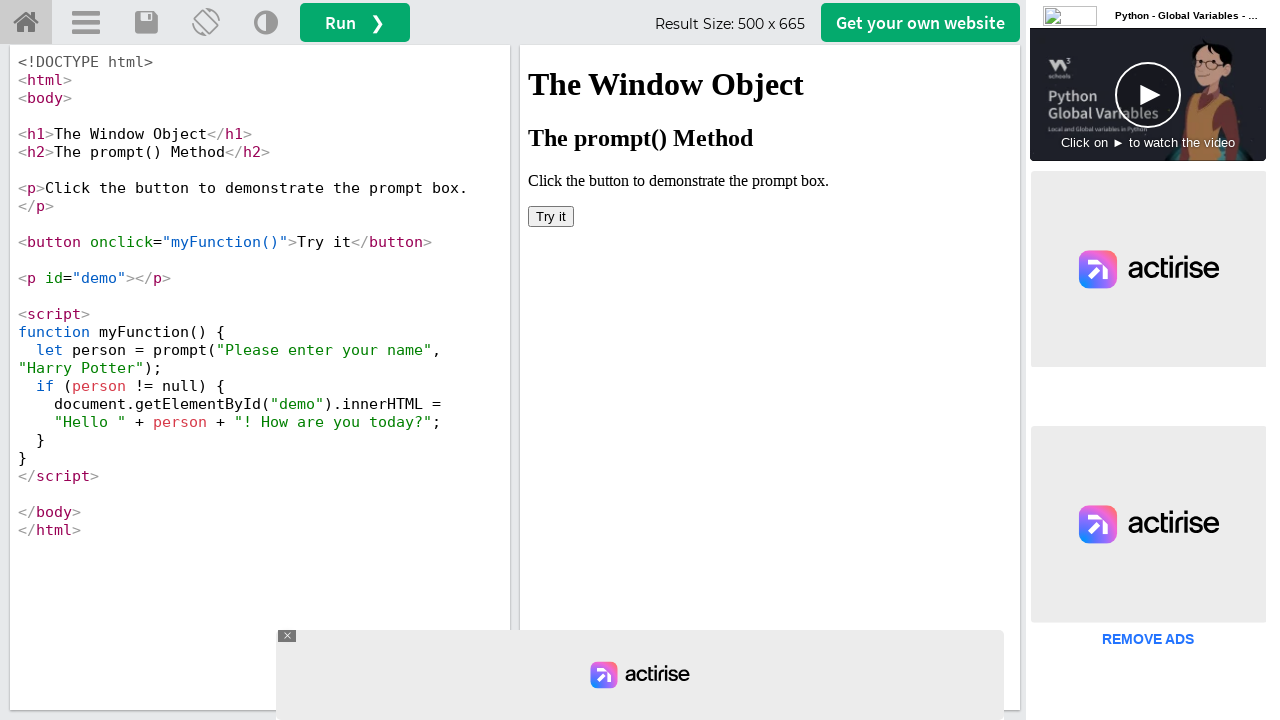

Clicked 'Try it' button to trigger prompt at (551, 216) on #iframeResult >> internal:control=enter-frame >> xpath=//button[text()='Try it']
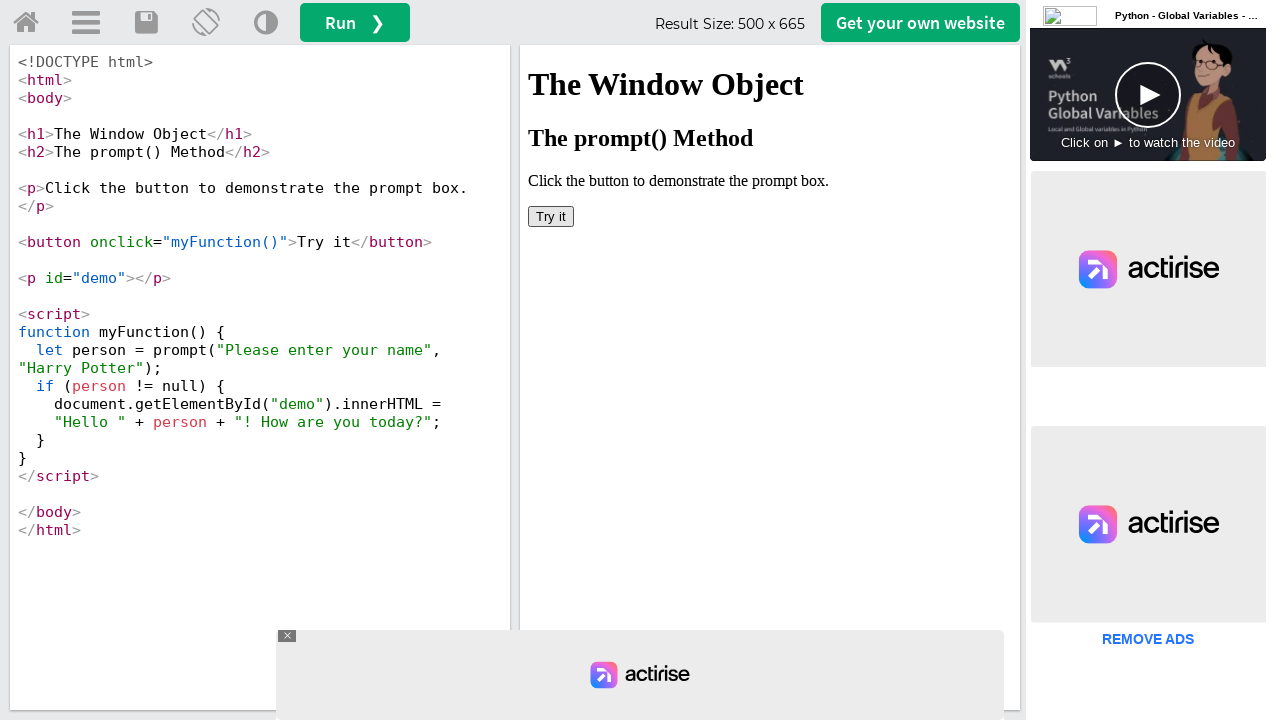

Set up dialog handler to accept prompt with 'Michael'
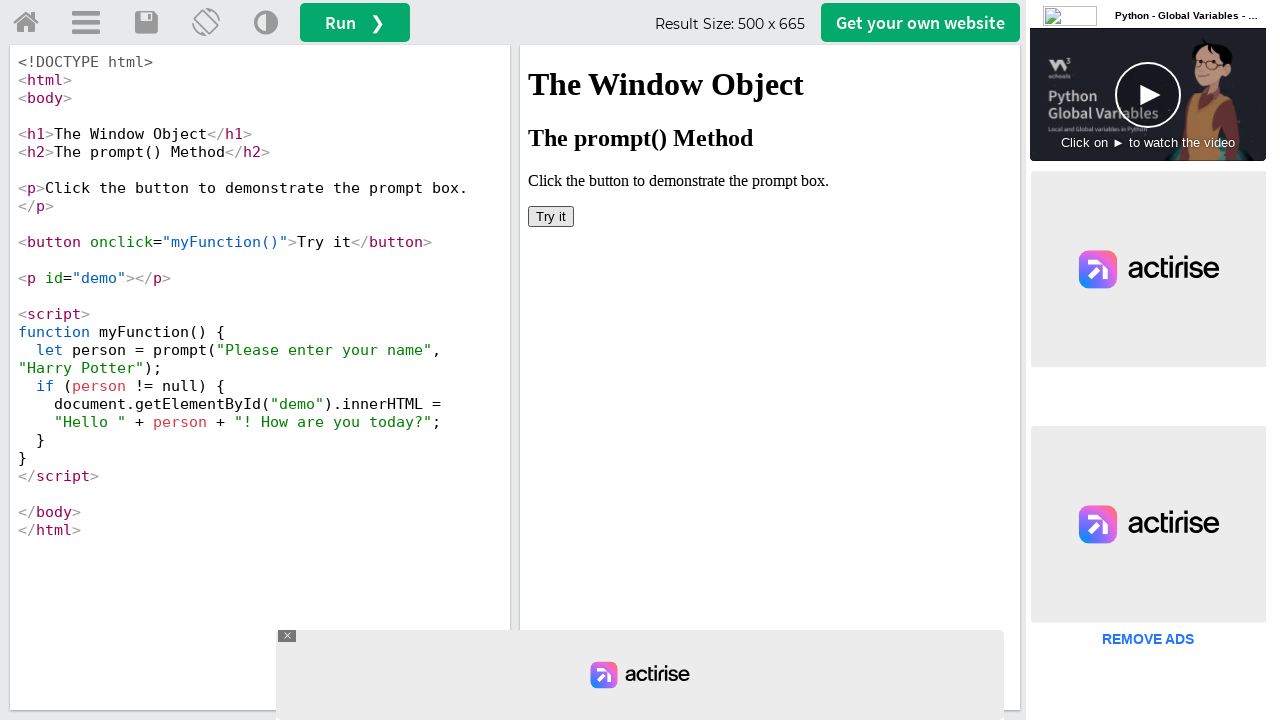

Configured dialog handler function
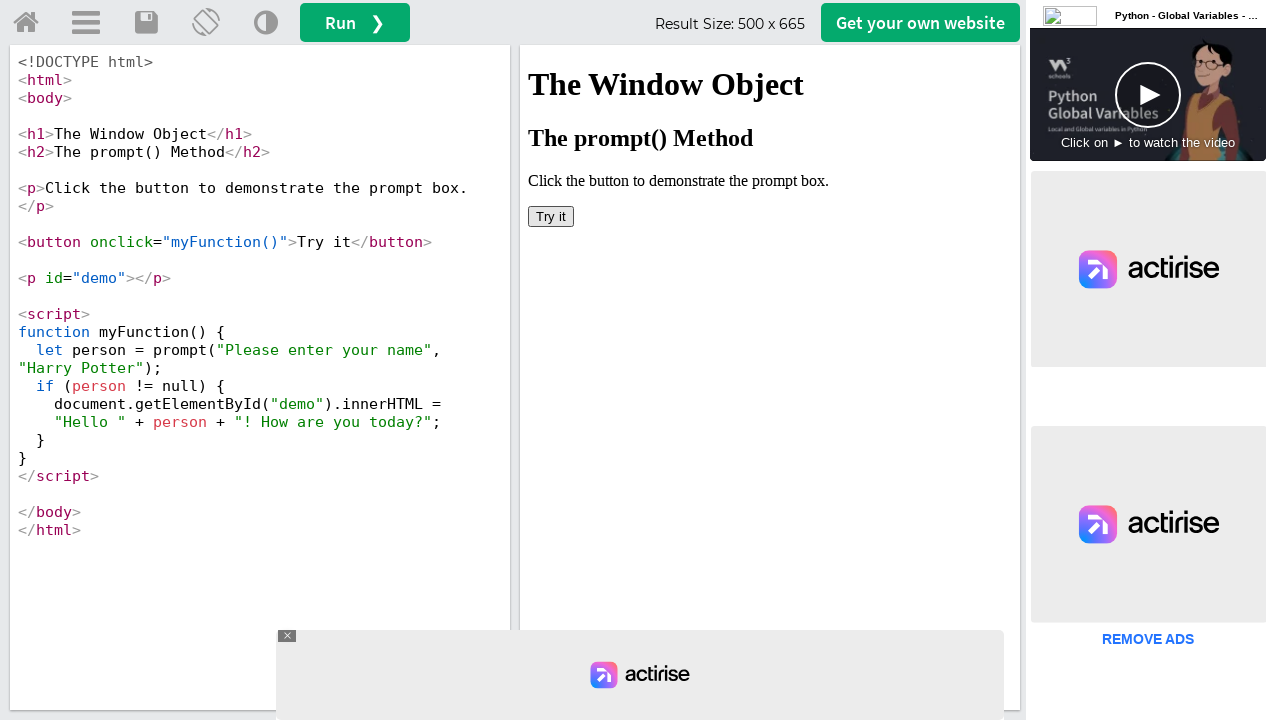

Clicked 'Try it' button to trigger prompt dialog at (551, 216) on #iframeResult >> internal:control=enter-frame >> xpath=//button[text()='Try it']
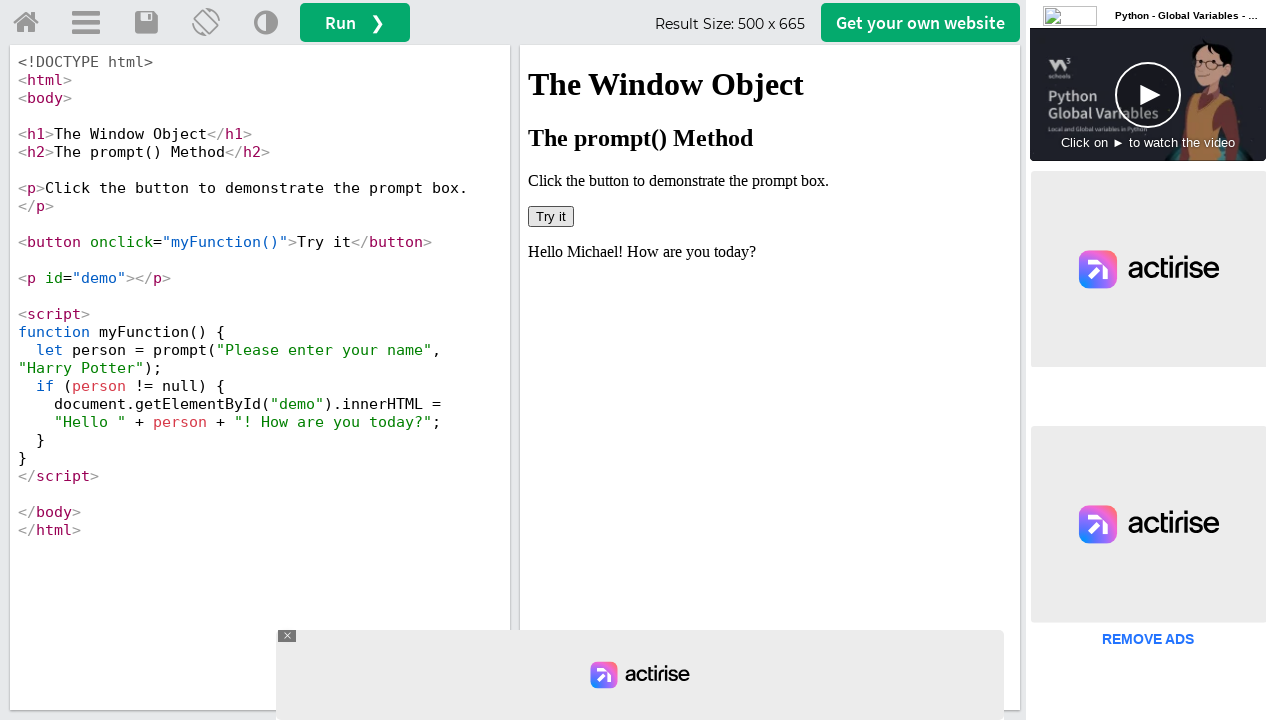

Prompt accepted with text 'Michael' and result displayed
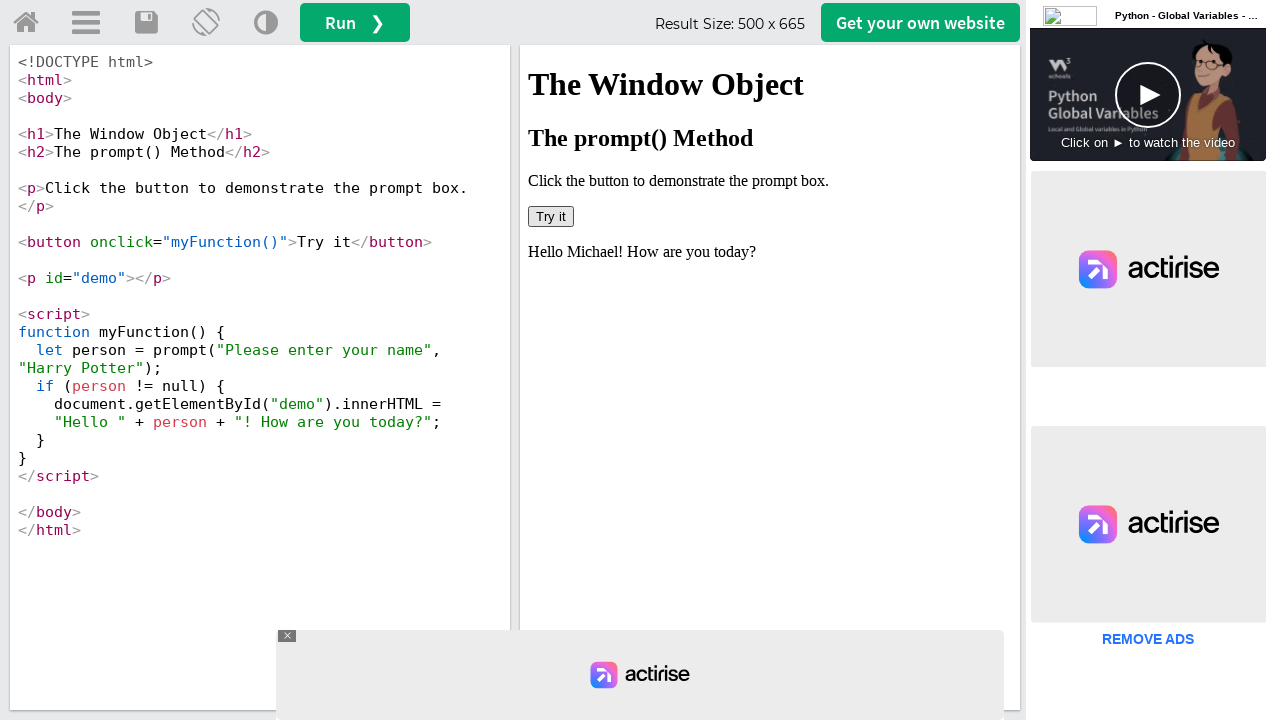

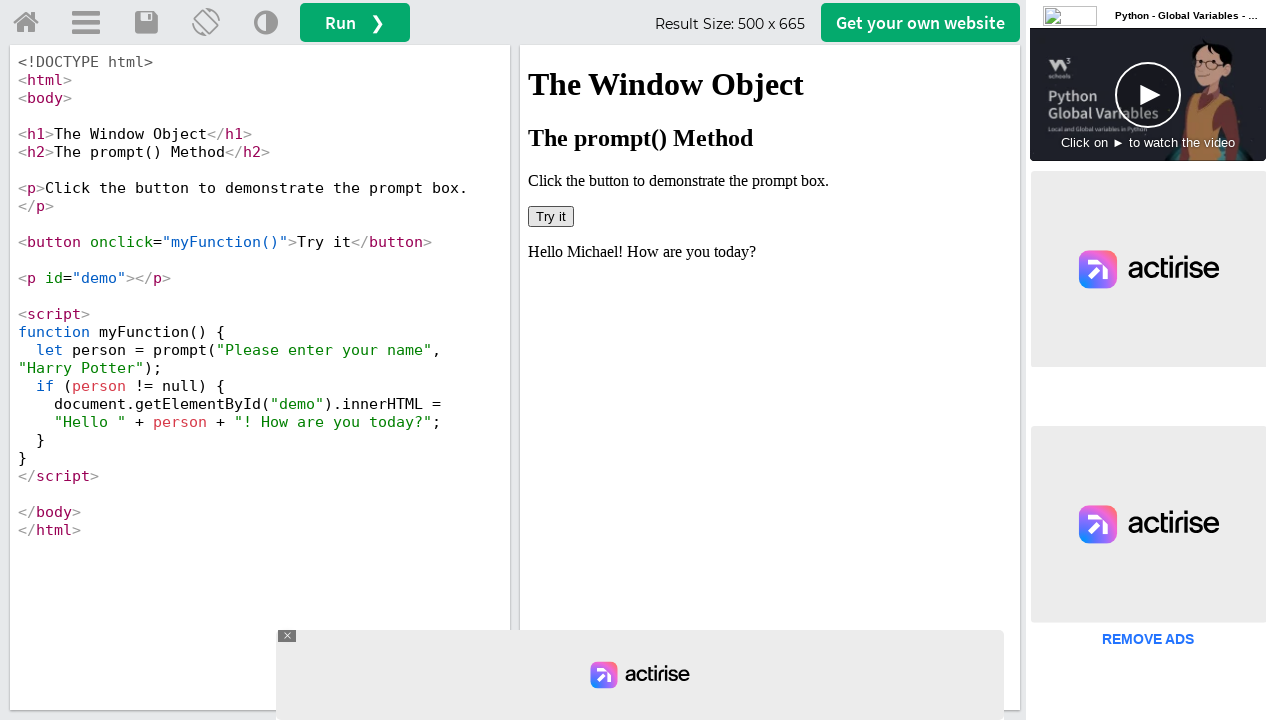